Tests the add/remove elements functionality by clicking an "Add Element" button 3 times and then verifying the added delete buttons are present using various CSS and XPath selectors.

Starting URL: http://the-internet.herokuapp.com/add_remove_elements/

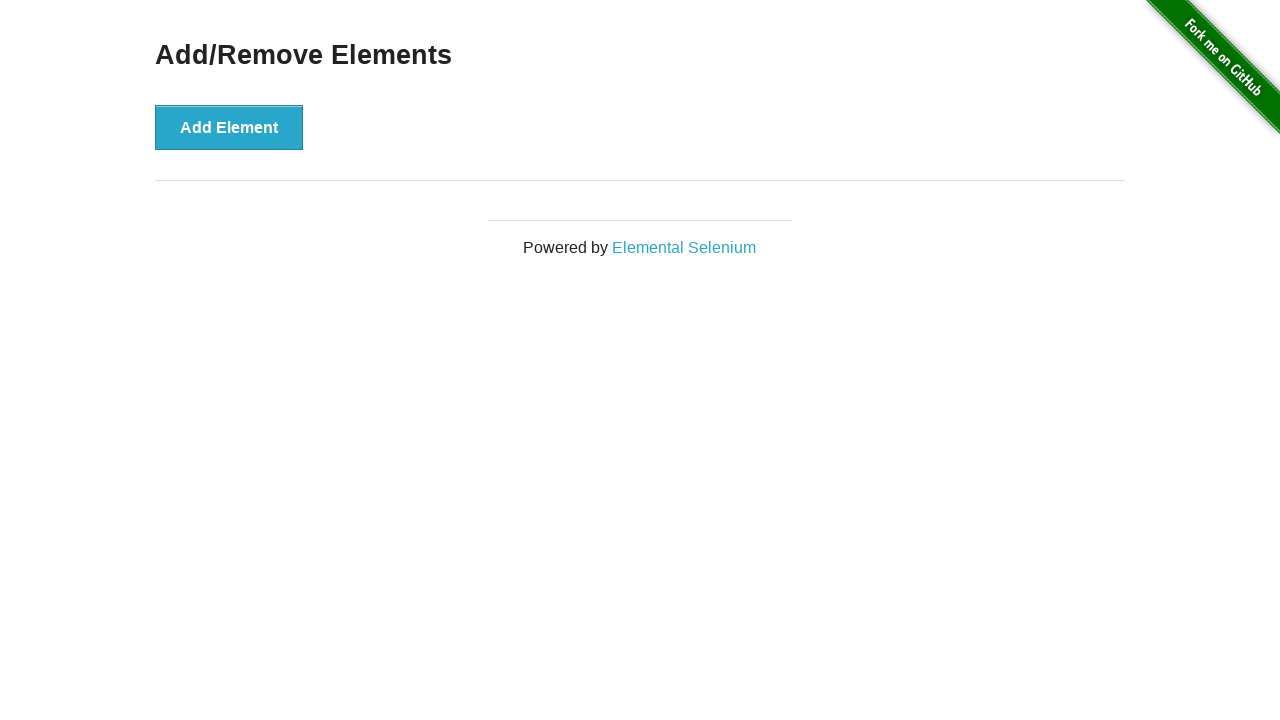

Set viewport size to 1920x1080
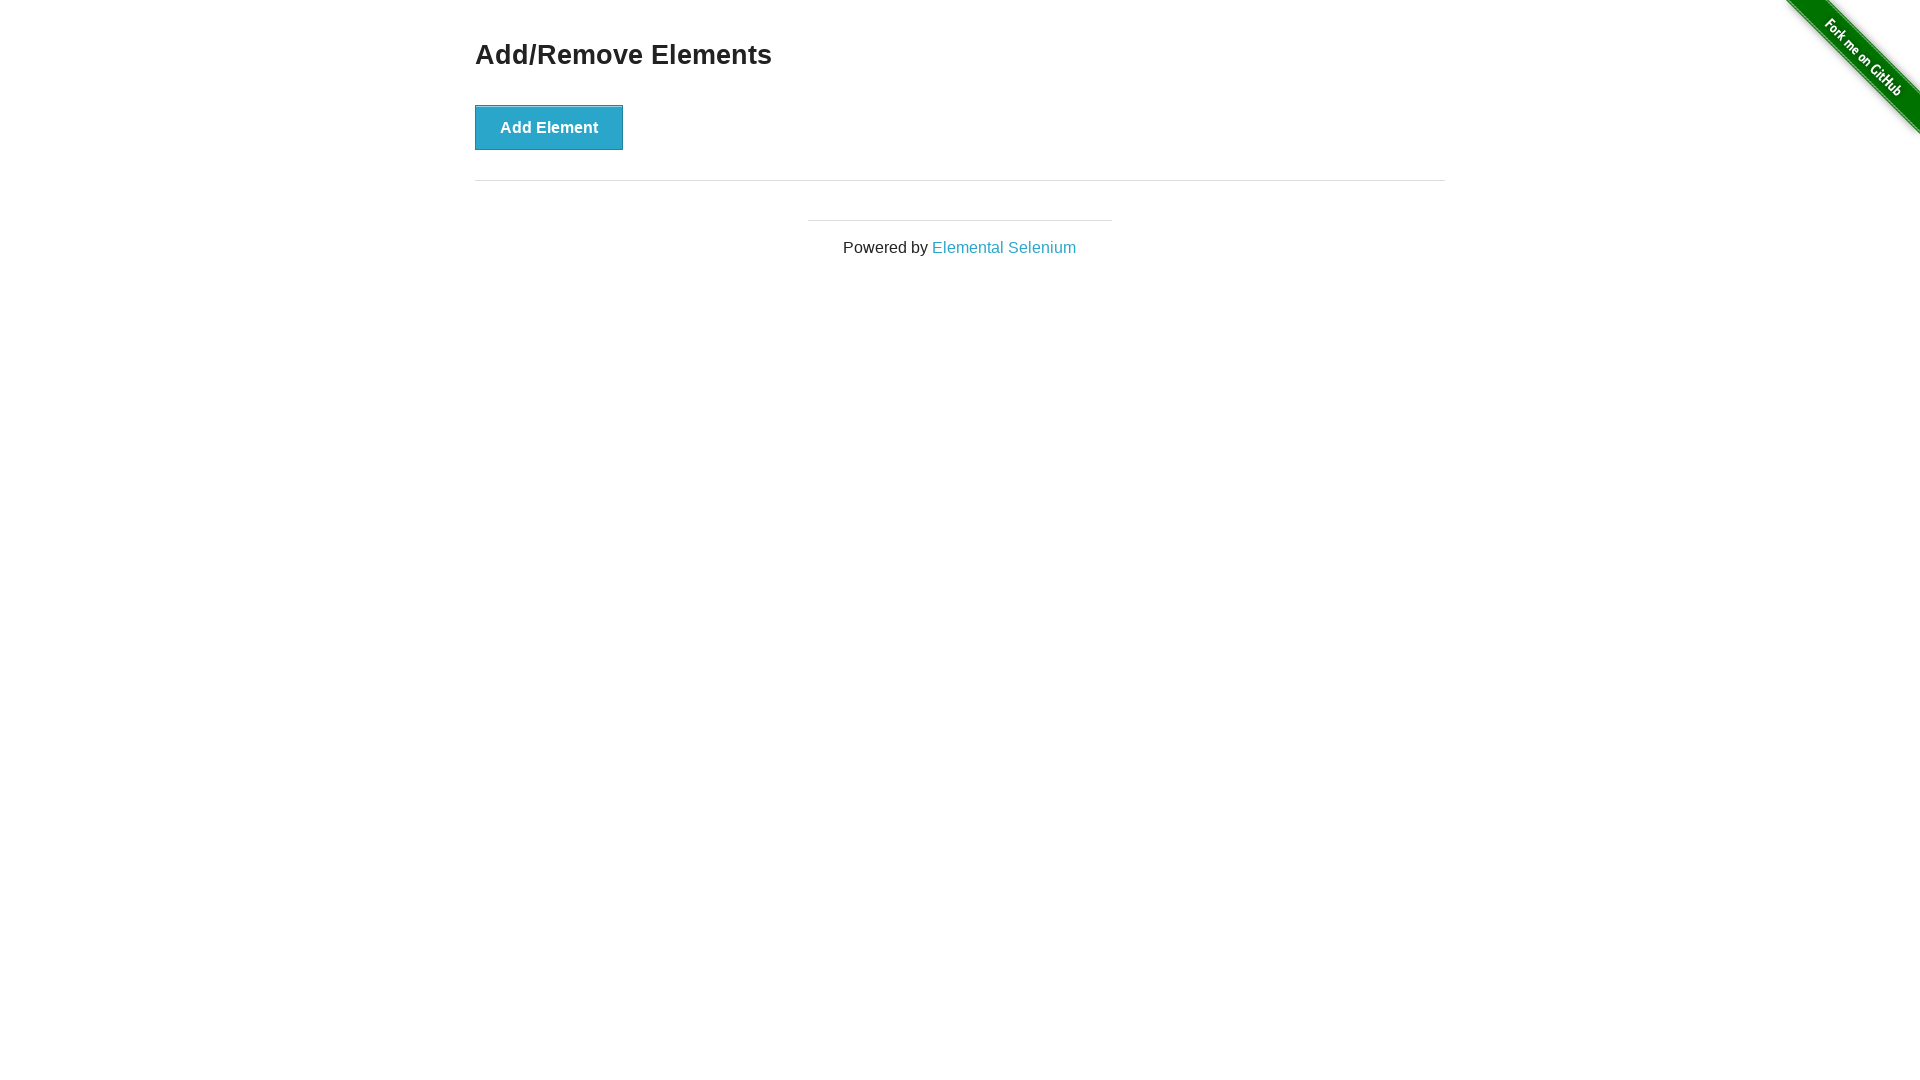

Located the Add Element button
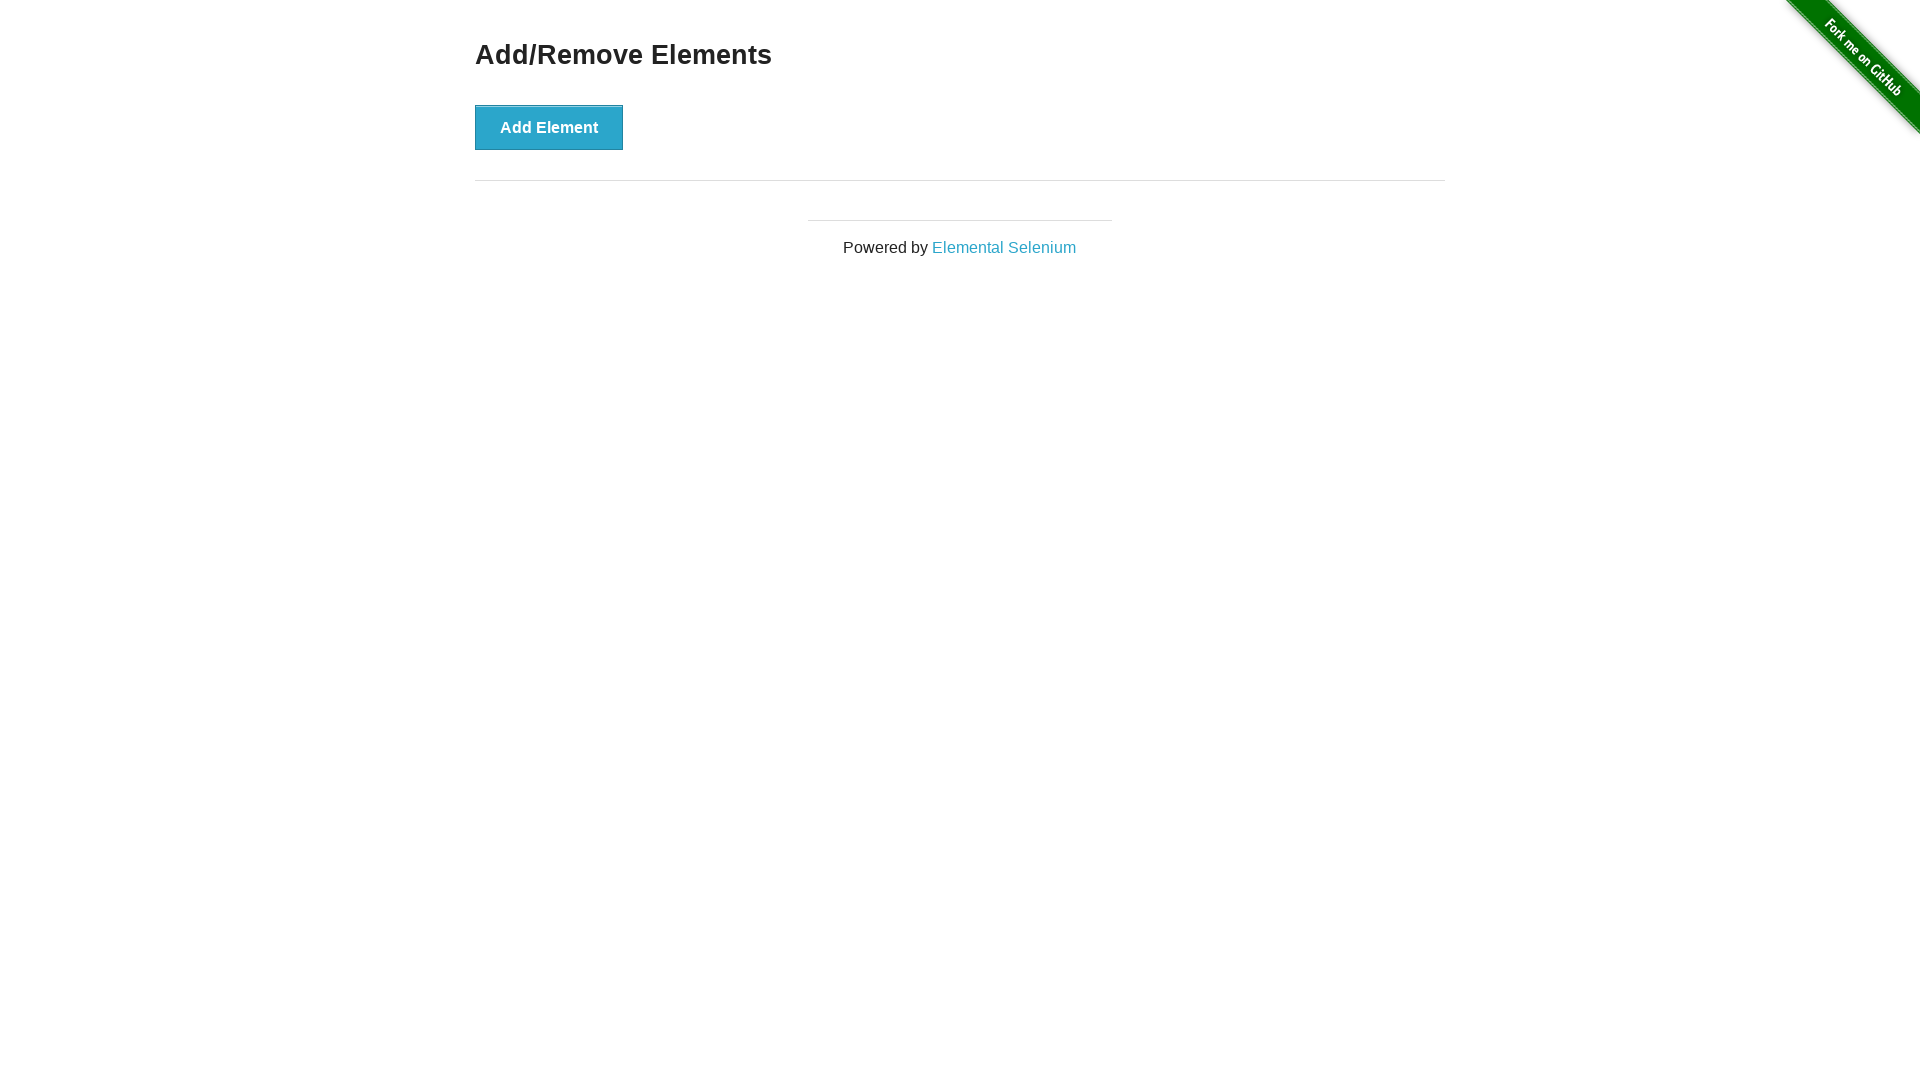

Clicked Add Element button (click 1 of 3) at (549, 127) on xpath=/html/body/div[2]/div/div/button
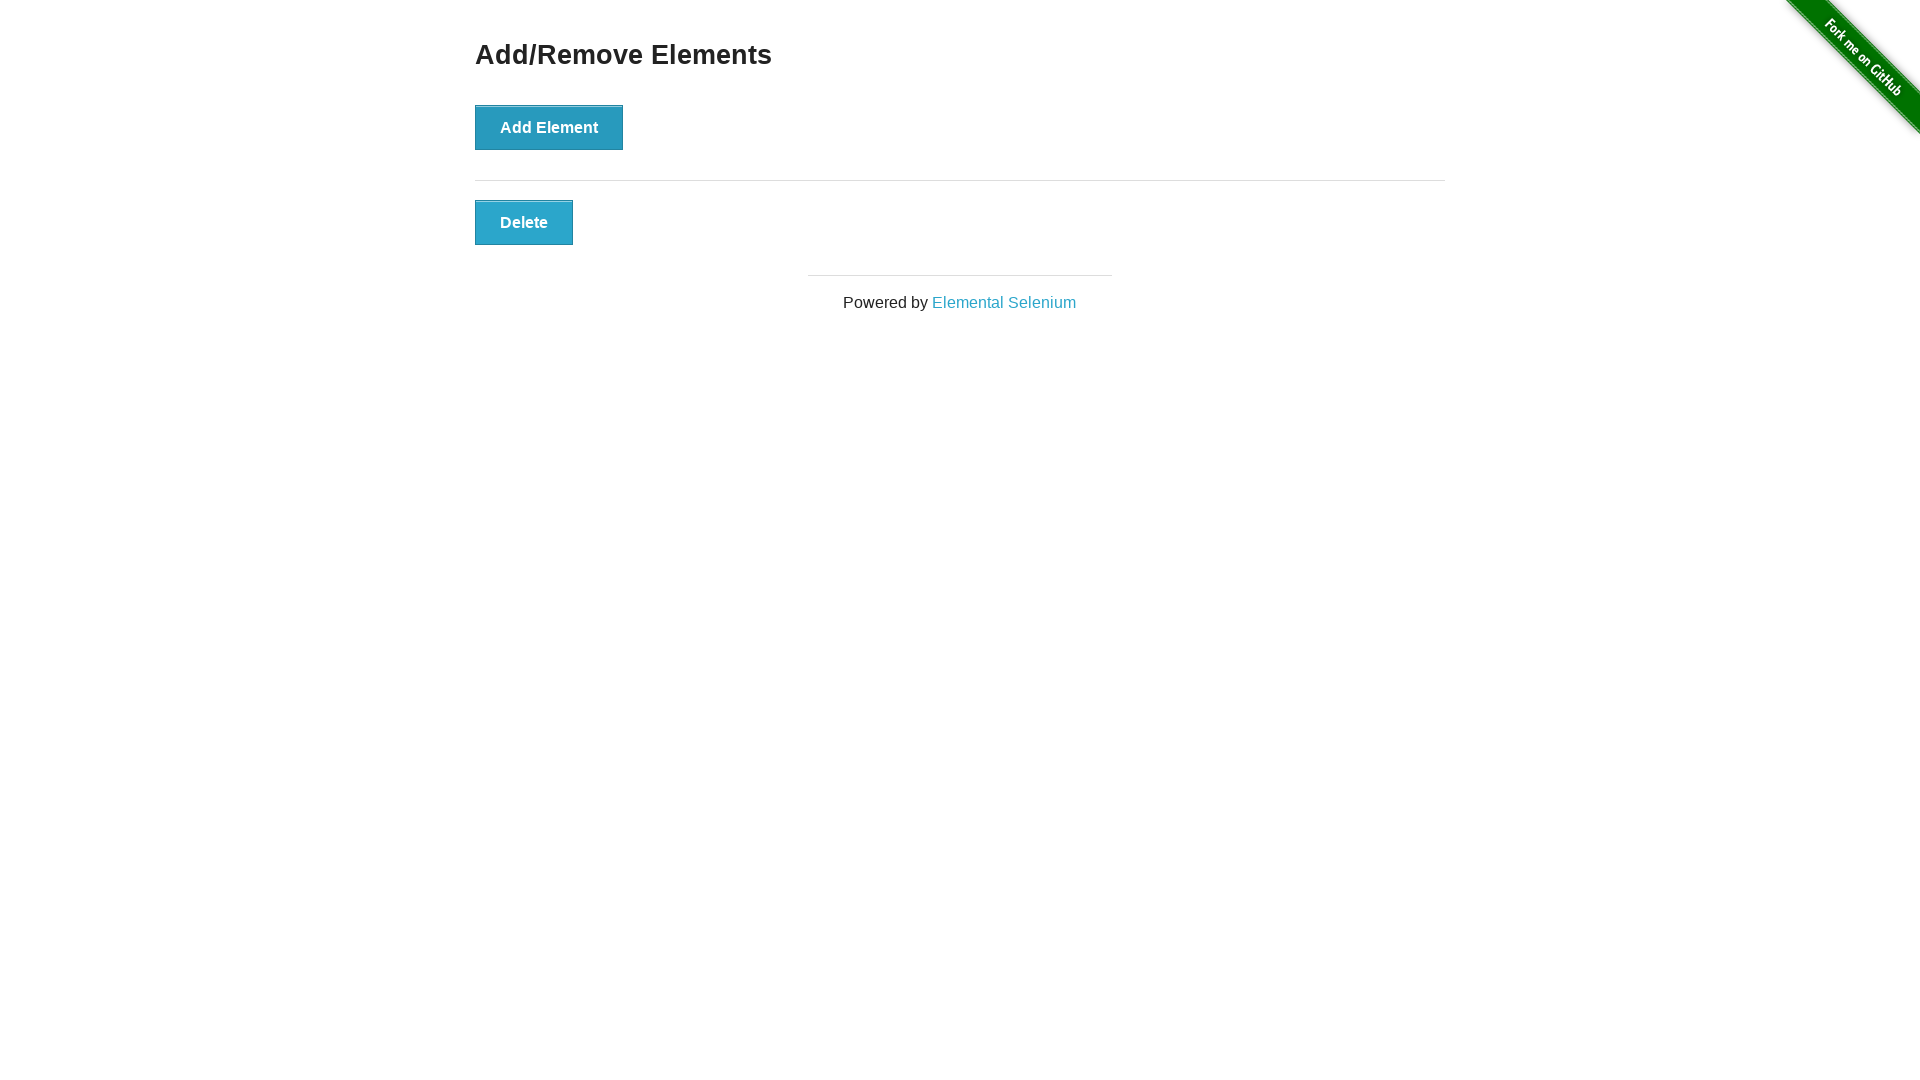

Clicked Add Element button (click 2 of 3) at (549, 127) on xpath=/html/body/div[2]/div/div/button
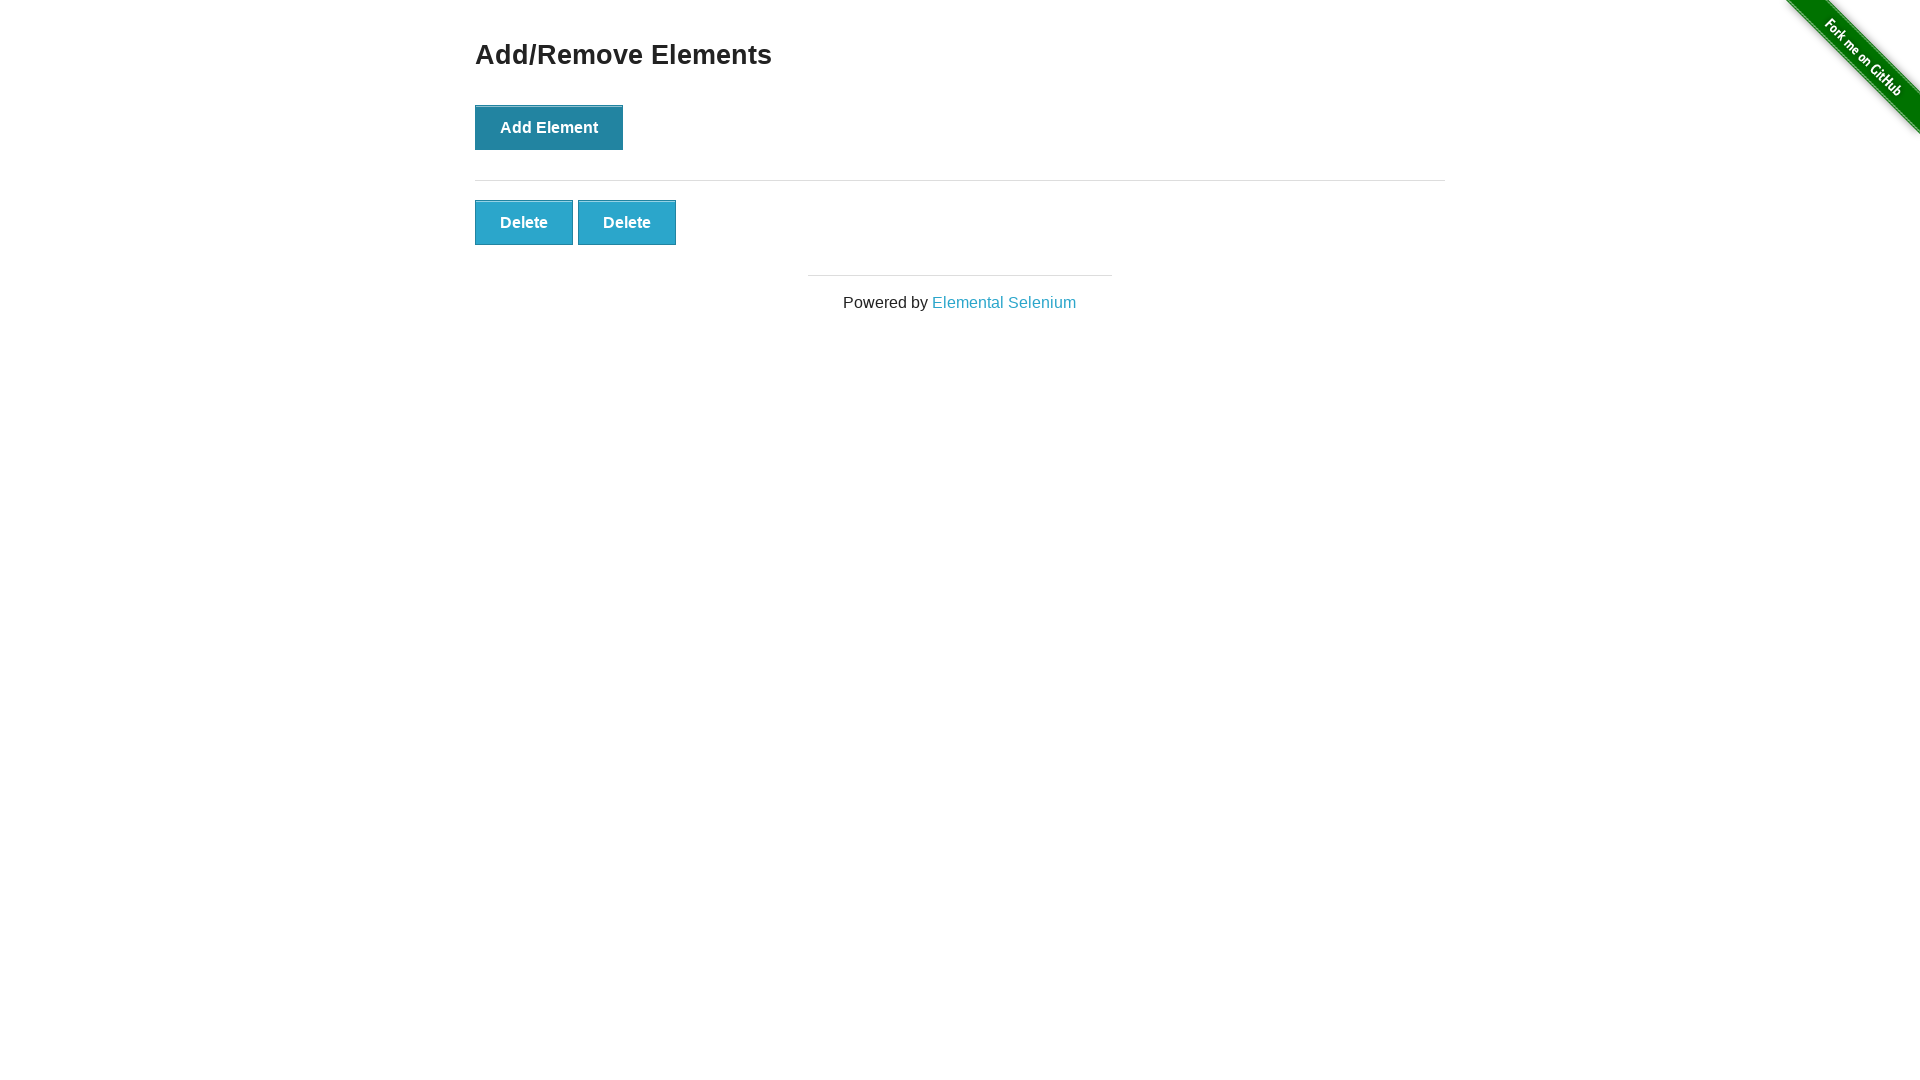

Clicked Add Element button (click 3 of 3) at (549, 127) on xpath=/html/body/div[2]/div/div/button
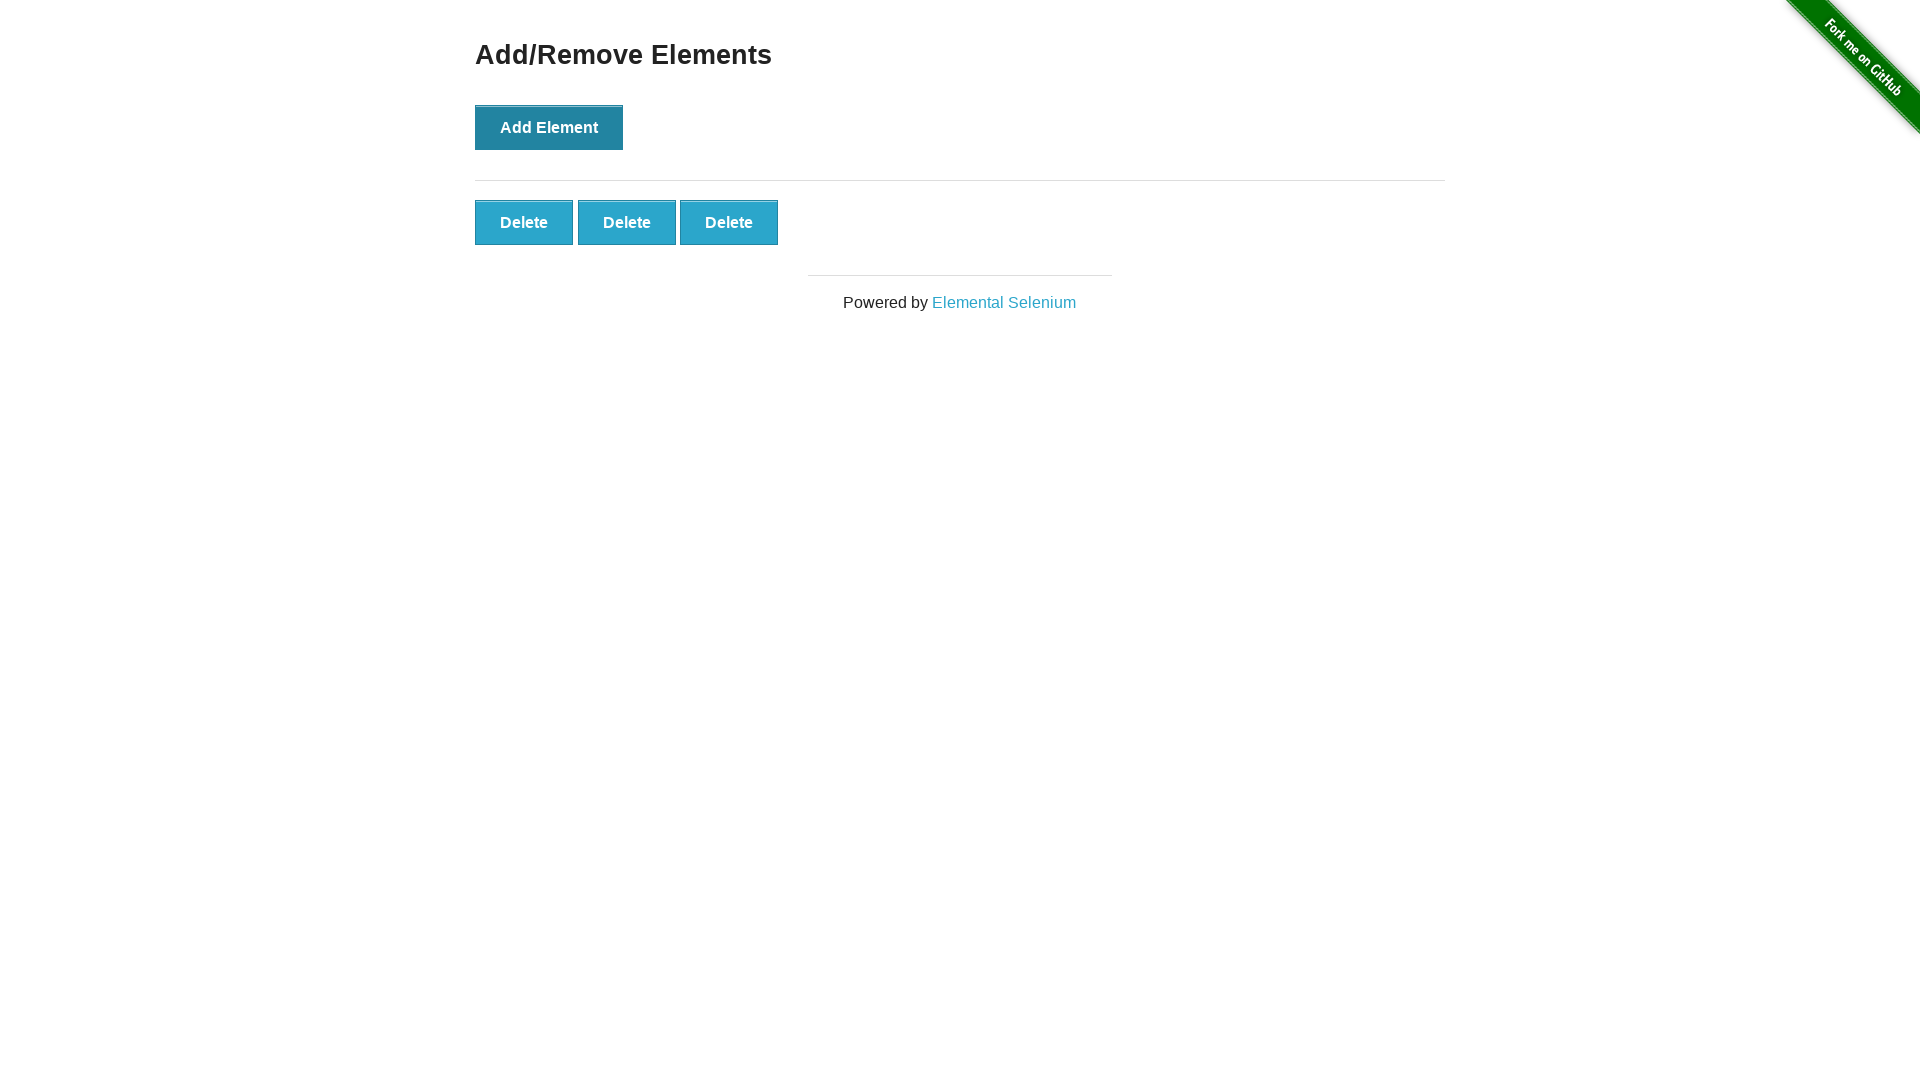

Verified delete button added using CSS selector 'div#elements button.added-manually:last-child'
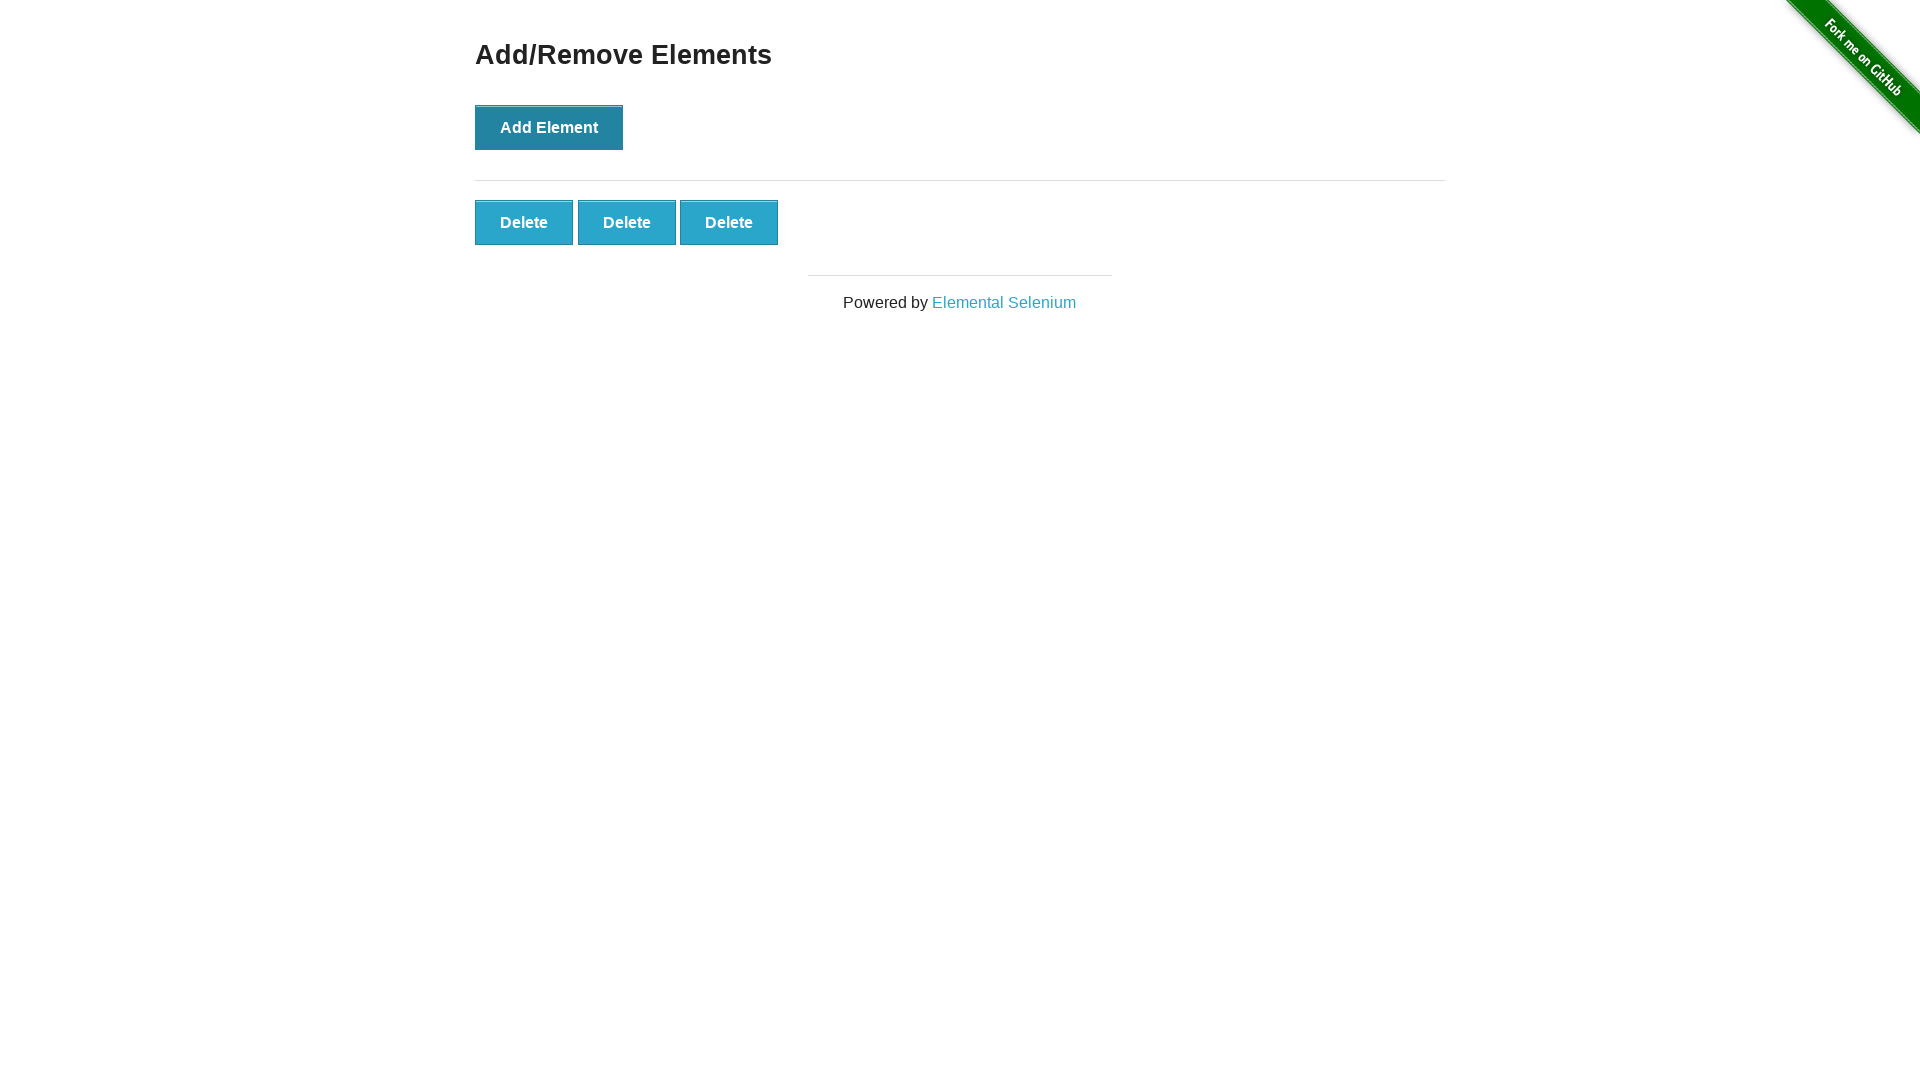

Verified delete button added using alternative CSS selector 'button[class^='added']:last-child'
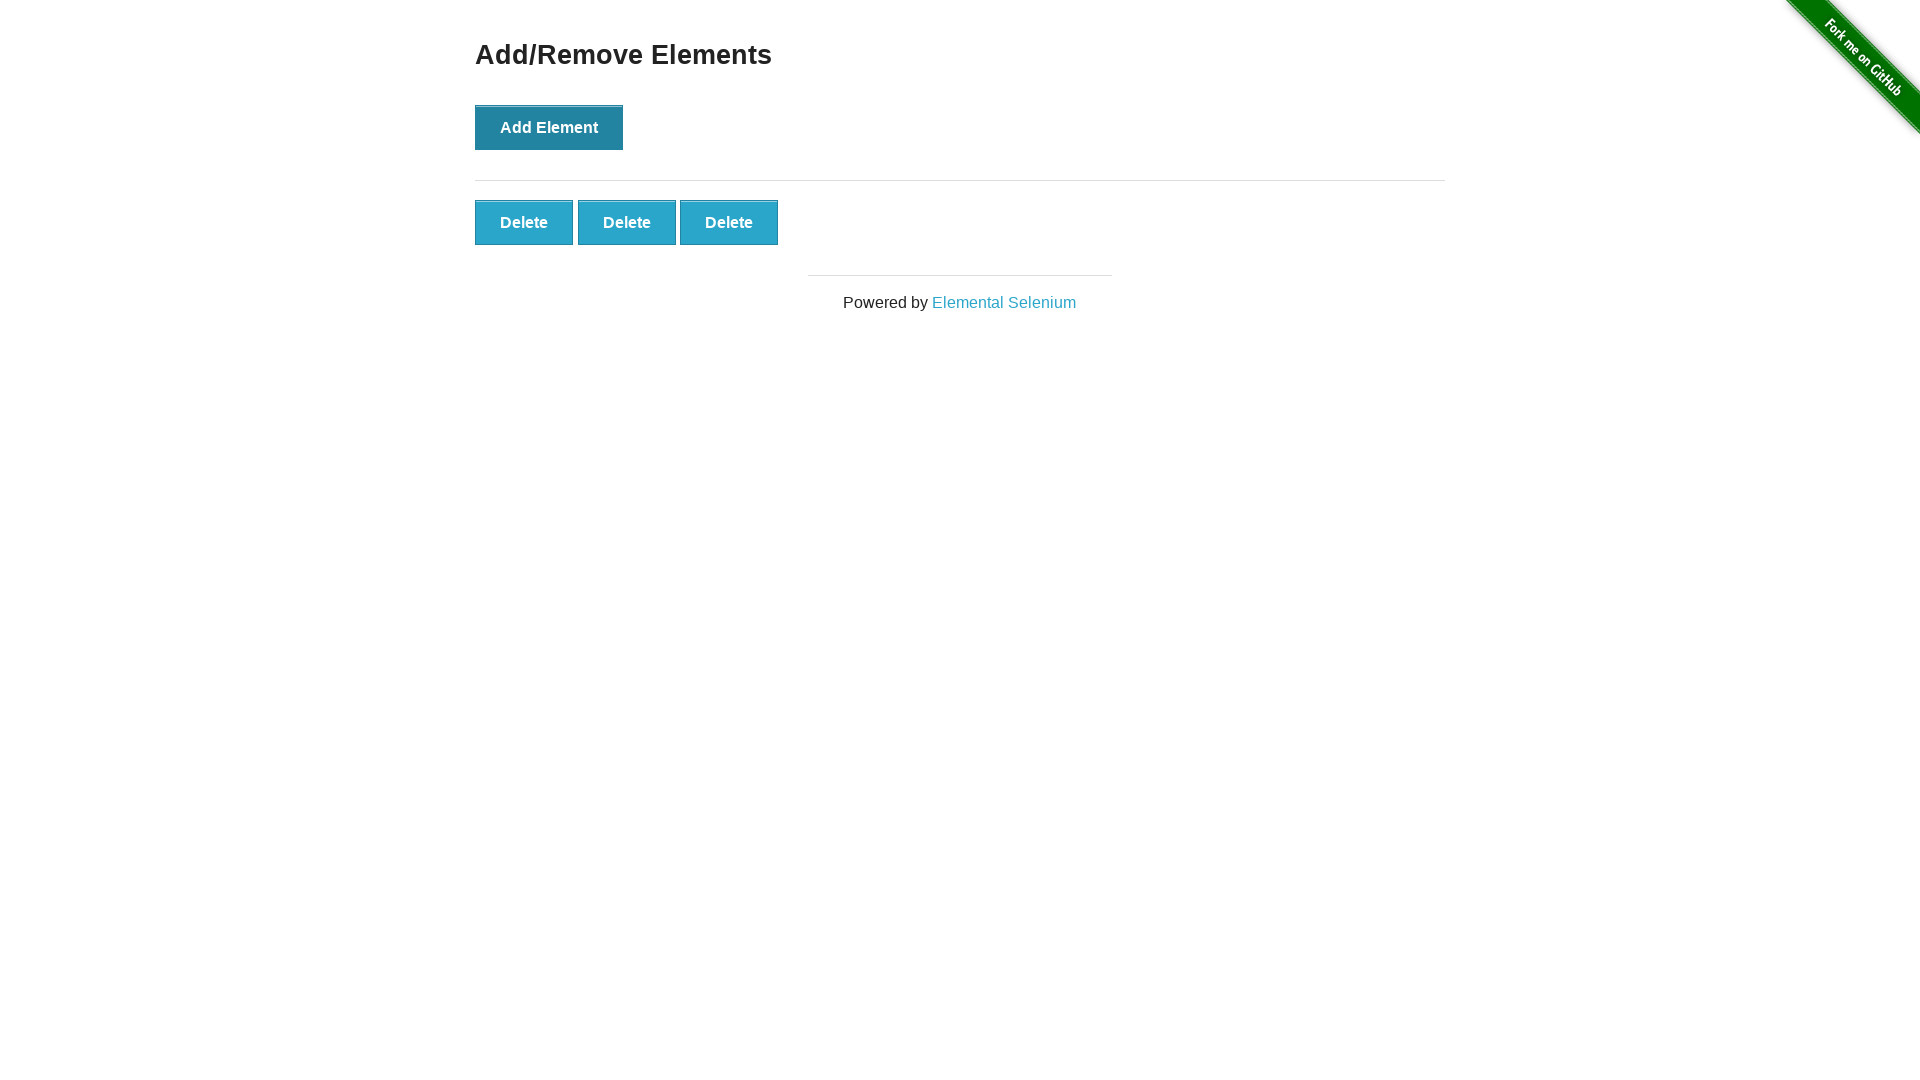

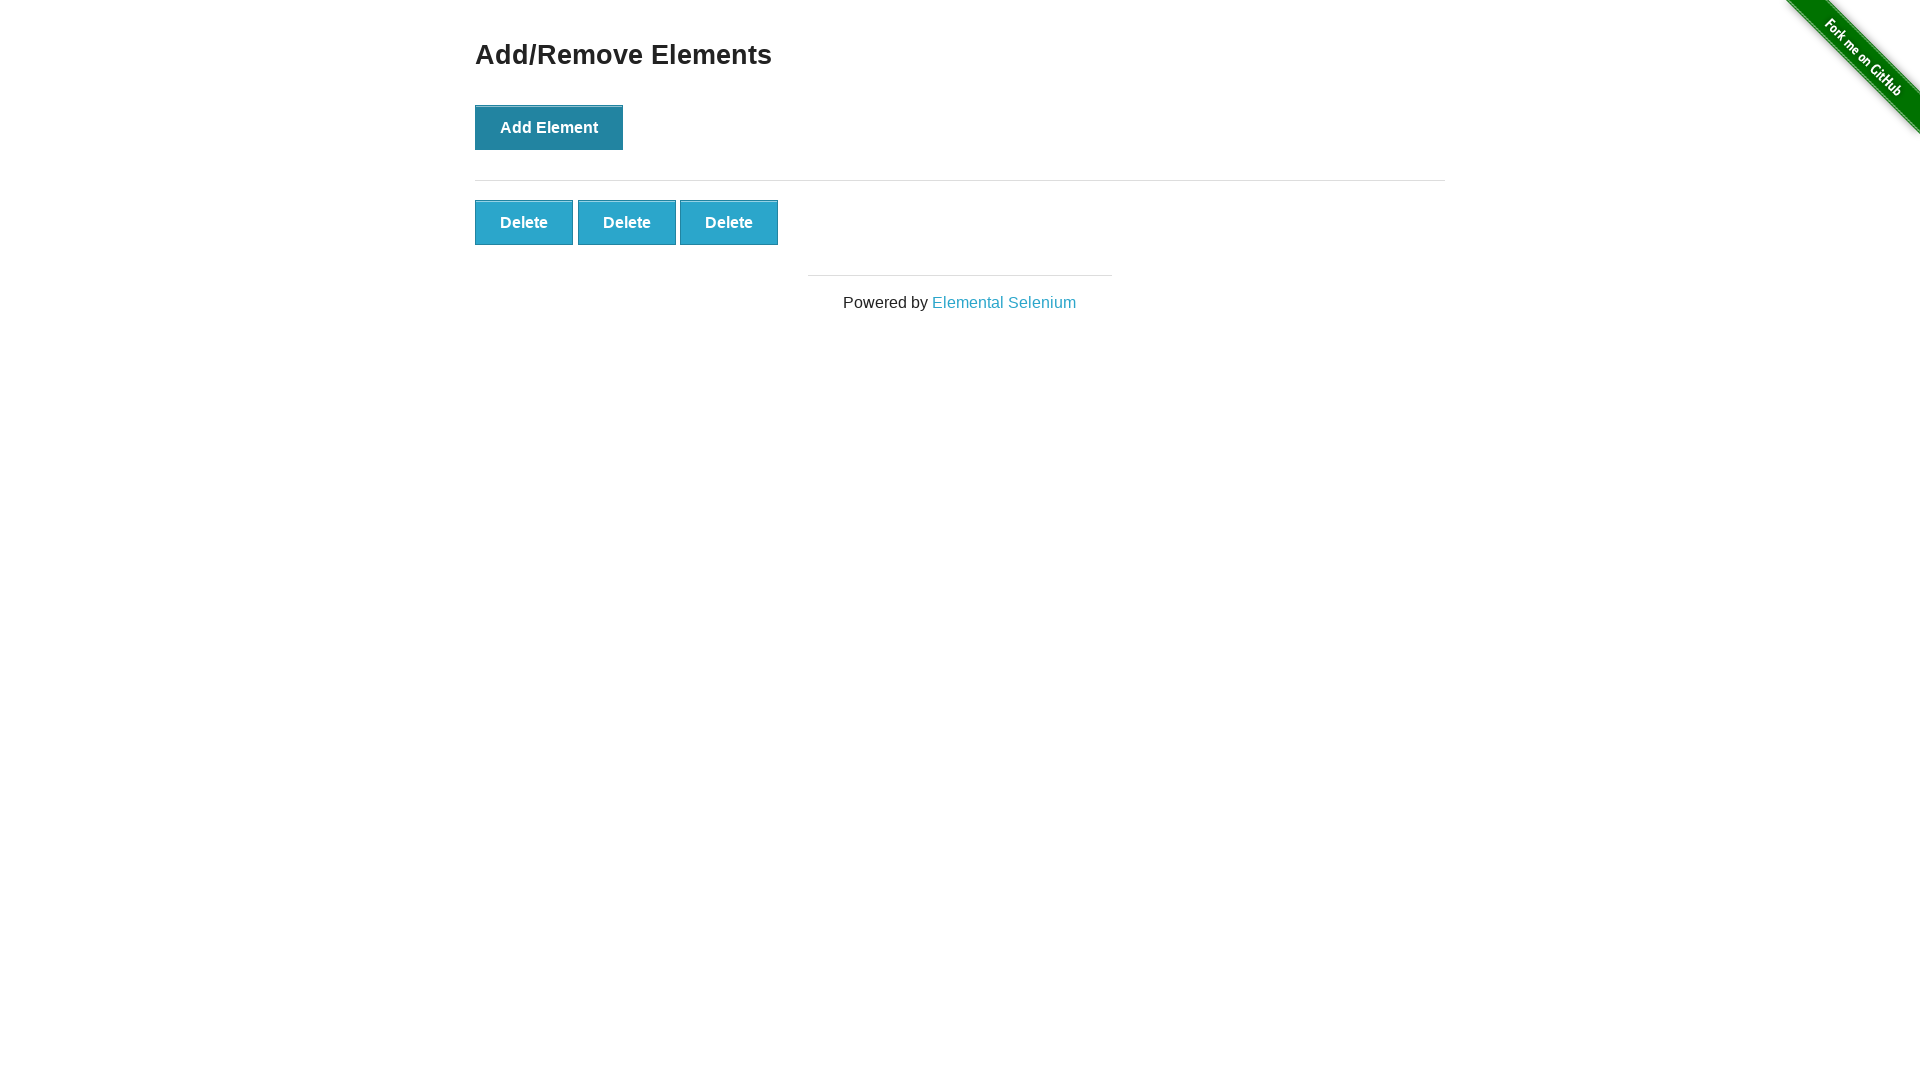